Navigates to AJIO e-commerce website and waits for the page to fully load

Starting URL: https://www.ajio.com/

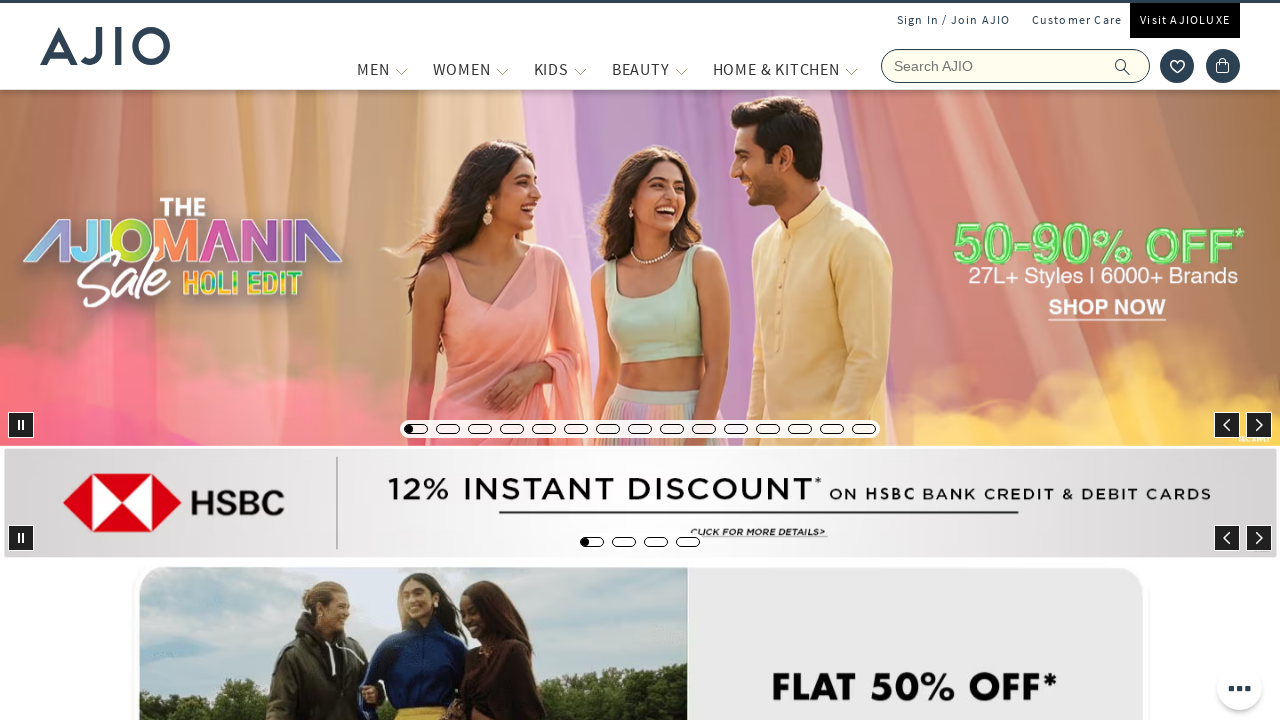

Waited 6 seconds for AJIO page to fully load
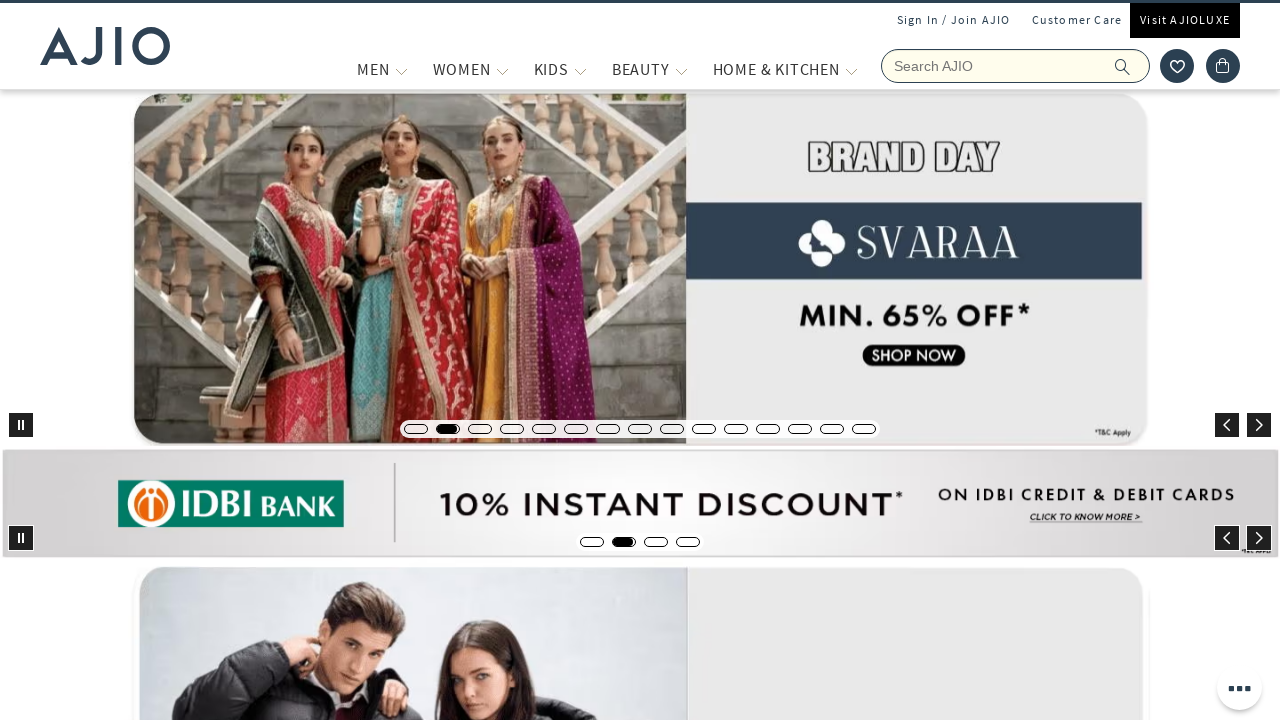

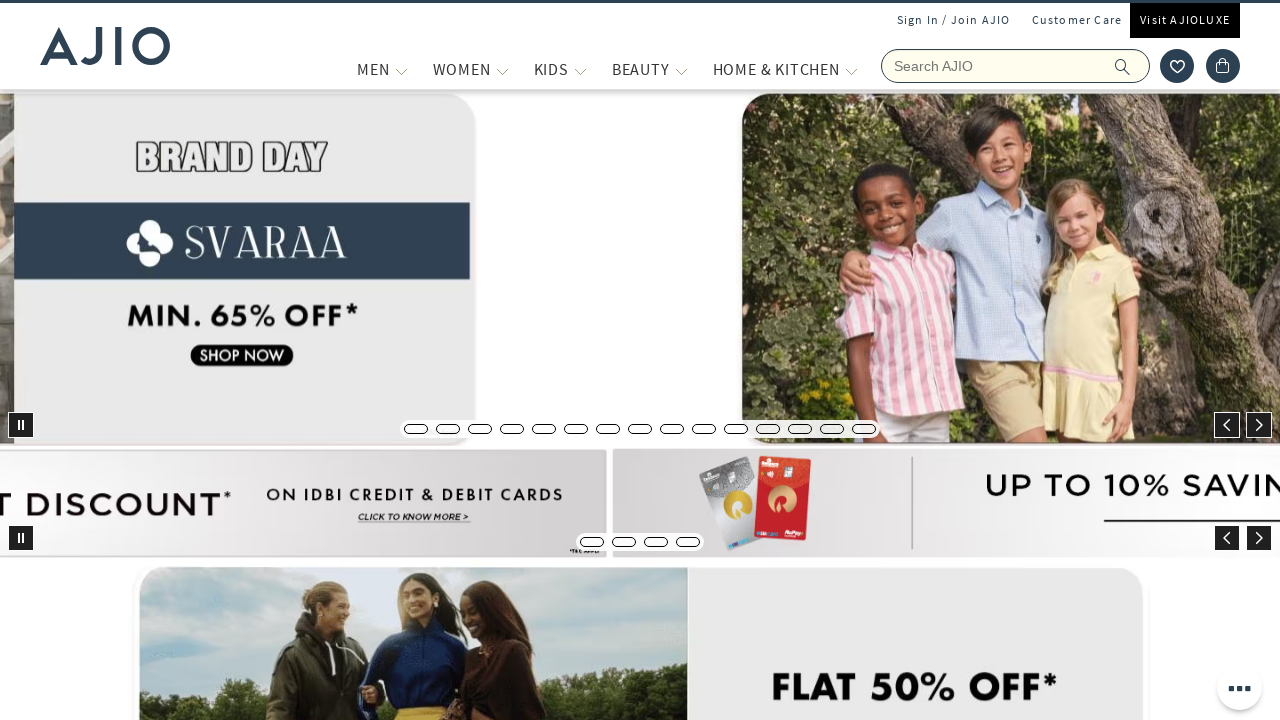